Tests that an appropriate error message is displayed when entering incorrect password

Starting URL: https://www.saucedemo.com

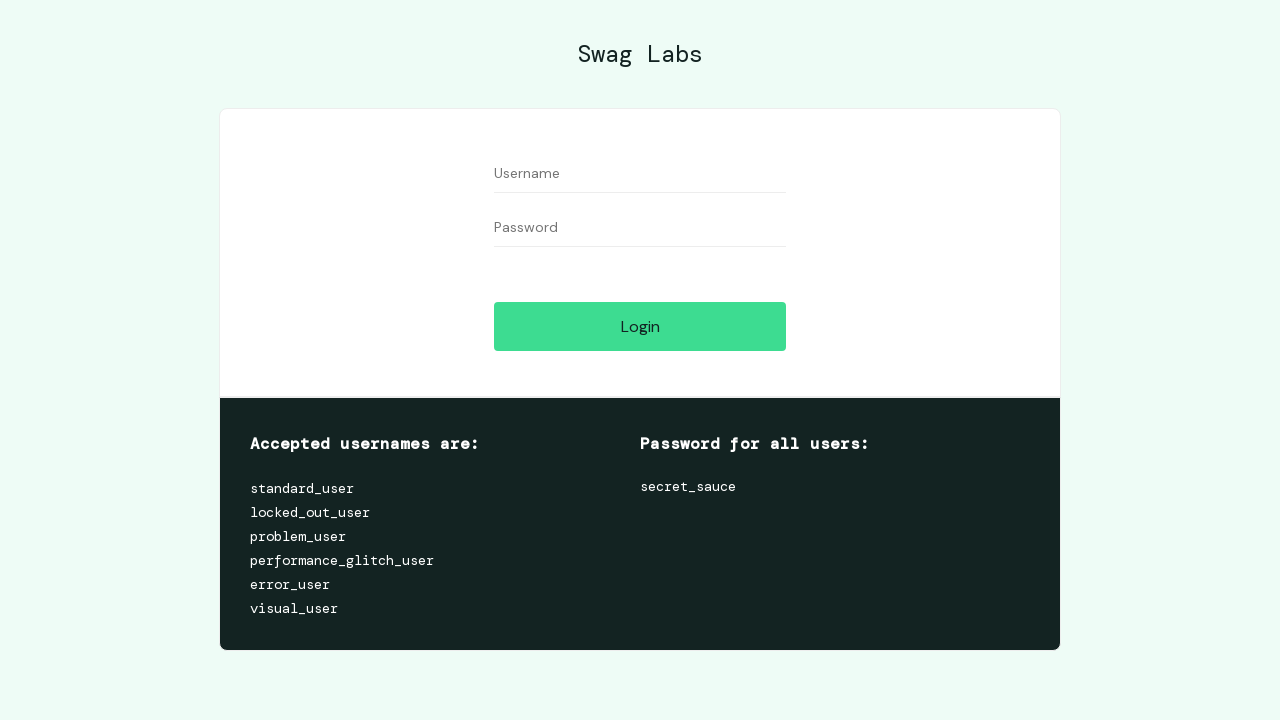

Filled username field with 'standard_user' on [data-test='username']
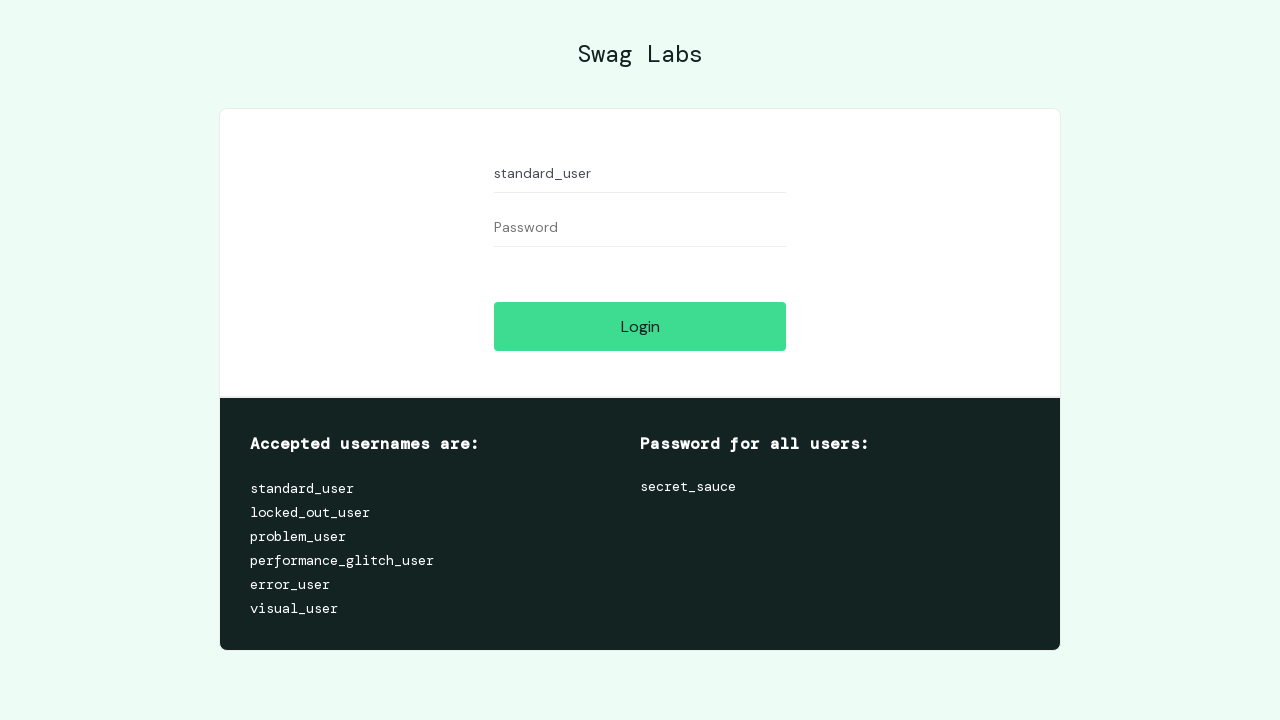

Filled password field with incorrect password 'I'm  Wrong' on [data-test='password']
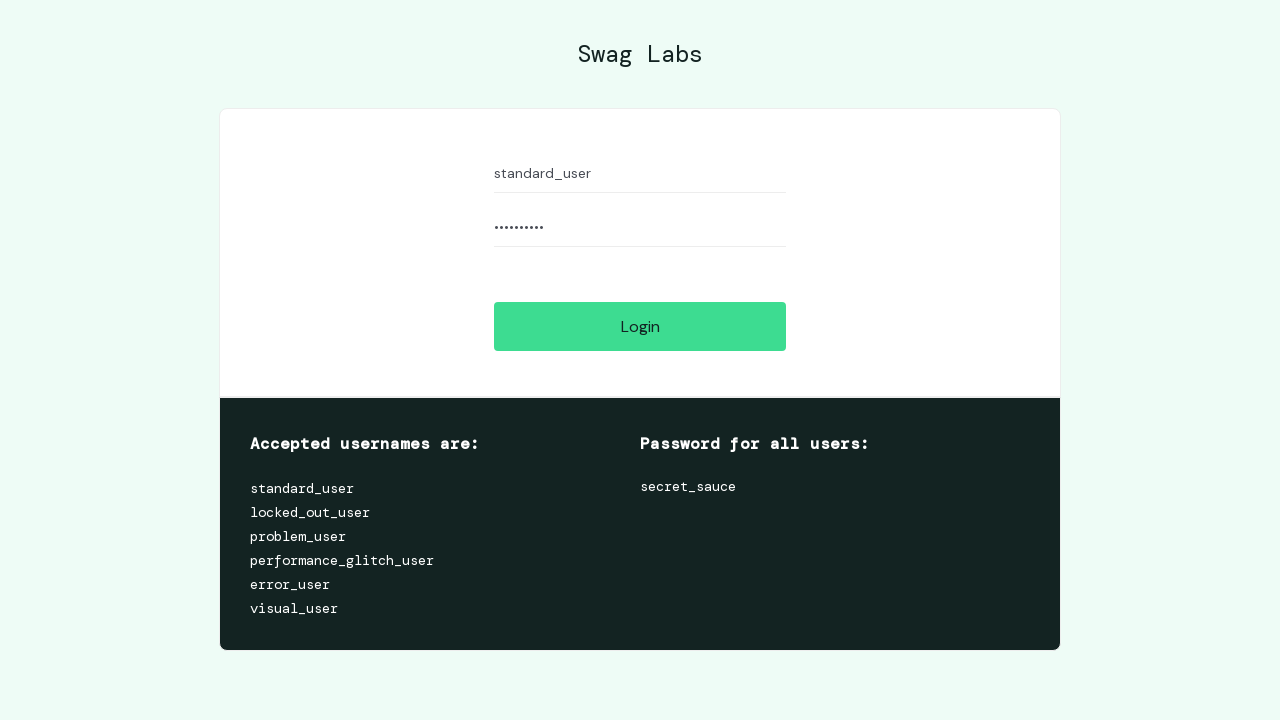

Clicked login button at (640, 326) on [data-test='login-button']
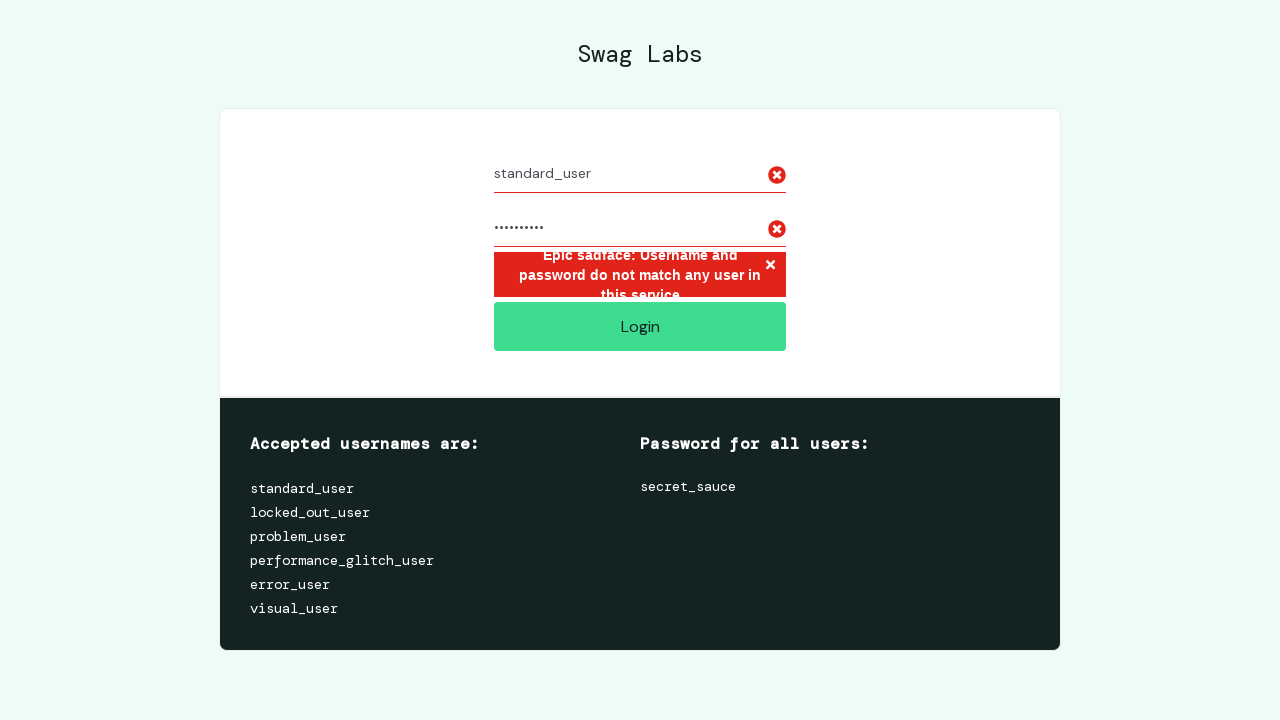

Error message element appeared on page
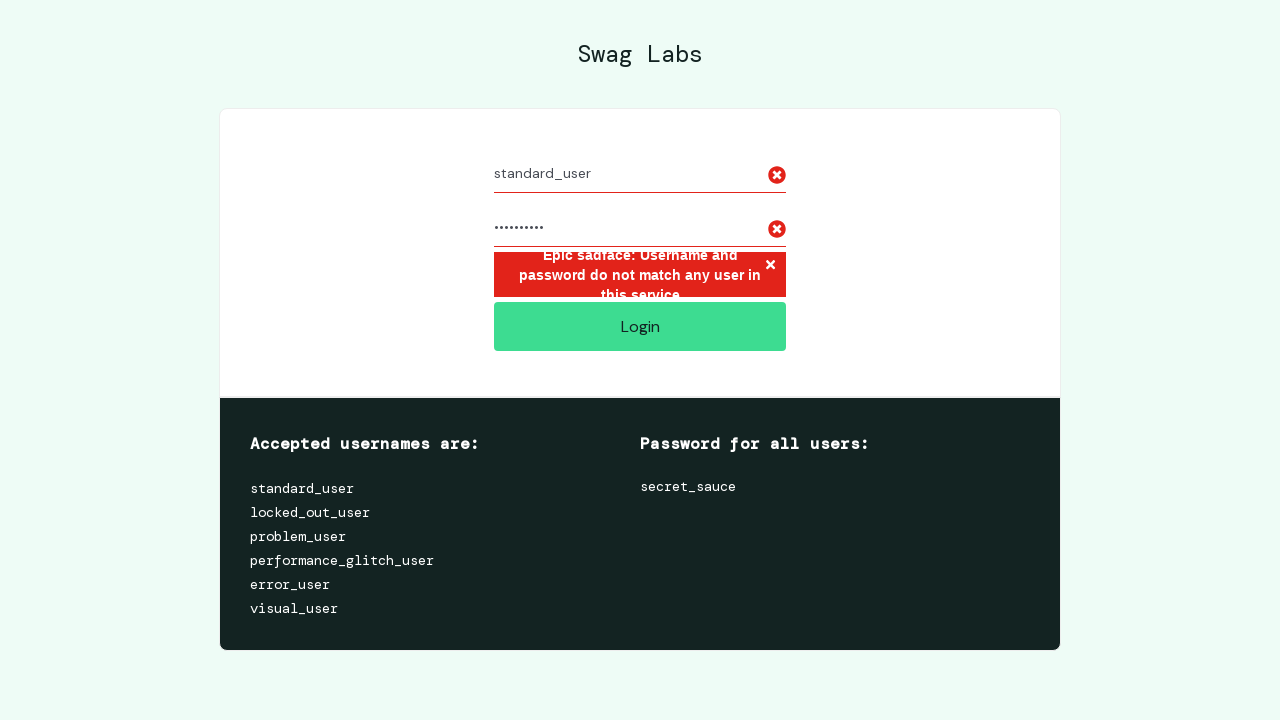

Retrieved error message text
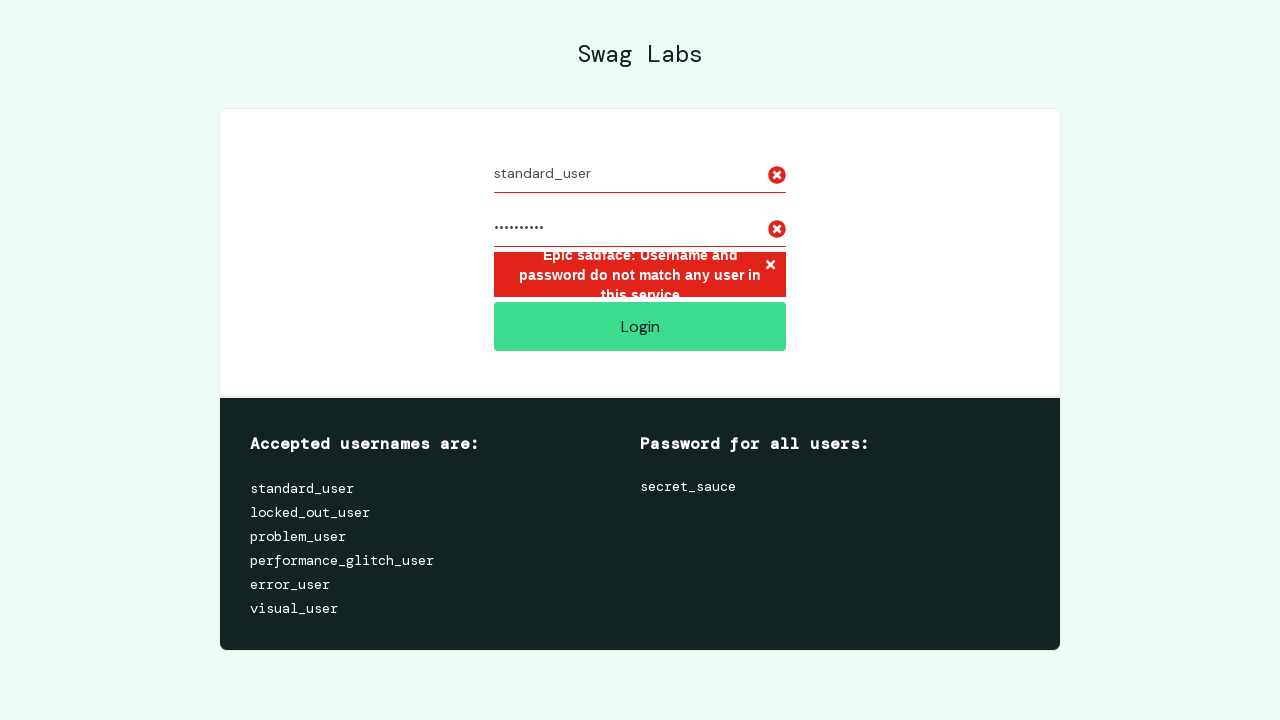

Verified error message matches expected text: 'Epic sadface: Username and password do not match any user in this service'
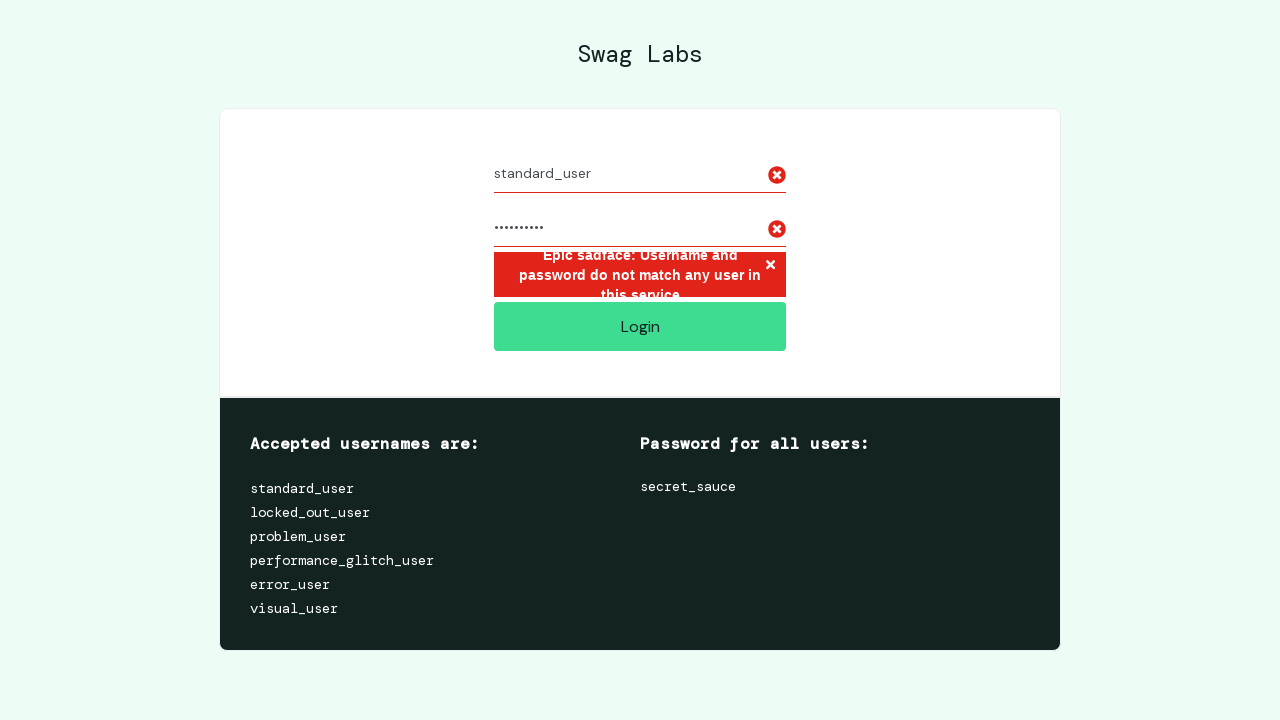

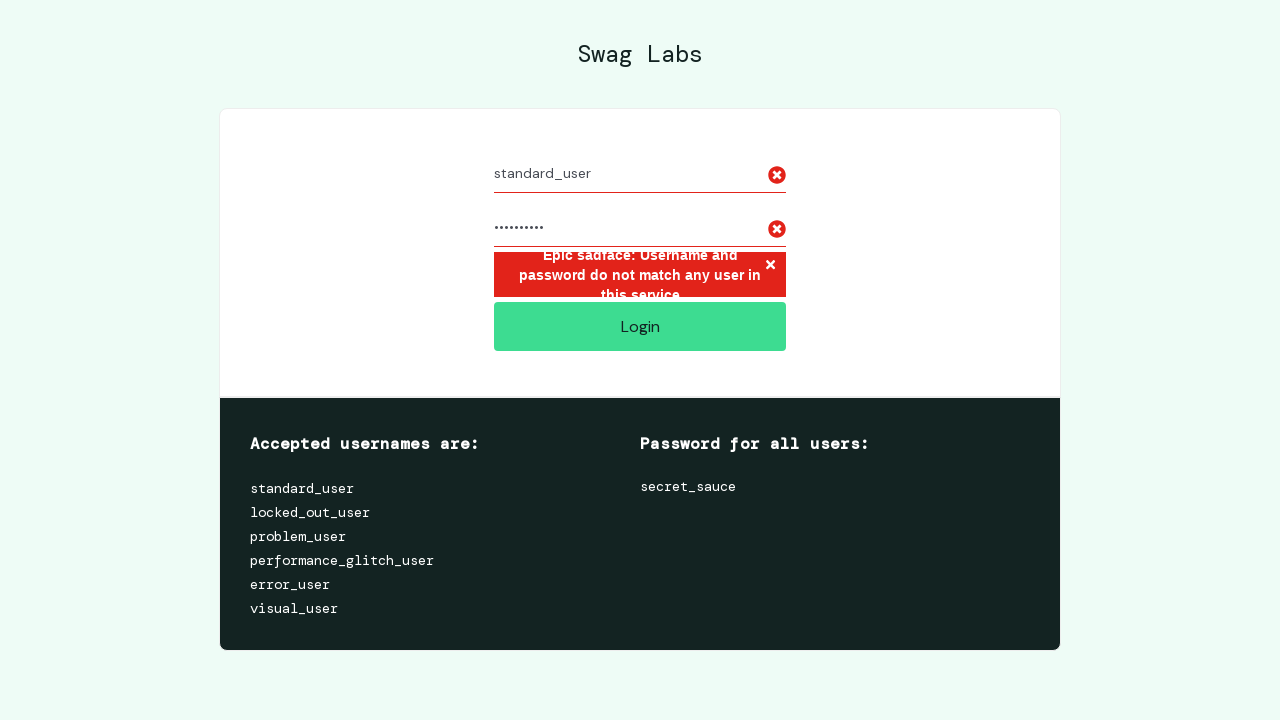